Tests dynamic loading where an element is rendered after the loading bar completes, clicks a start button, waits for the element to appear, and verifies the finish text.

Starting URL: http://the-internet.herokuapp.com/dynamic_loading/2

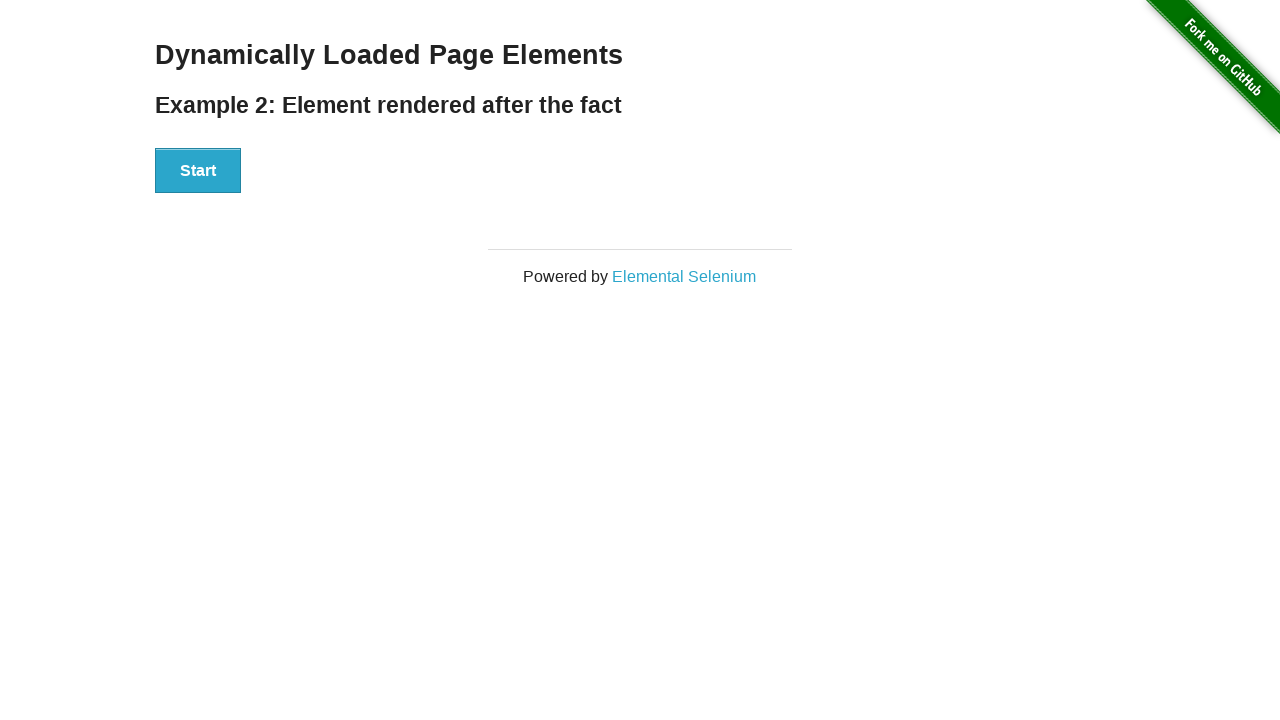

Clicked the Start button to initiate dynamic loading at (198, 171) on #start button
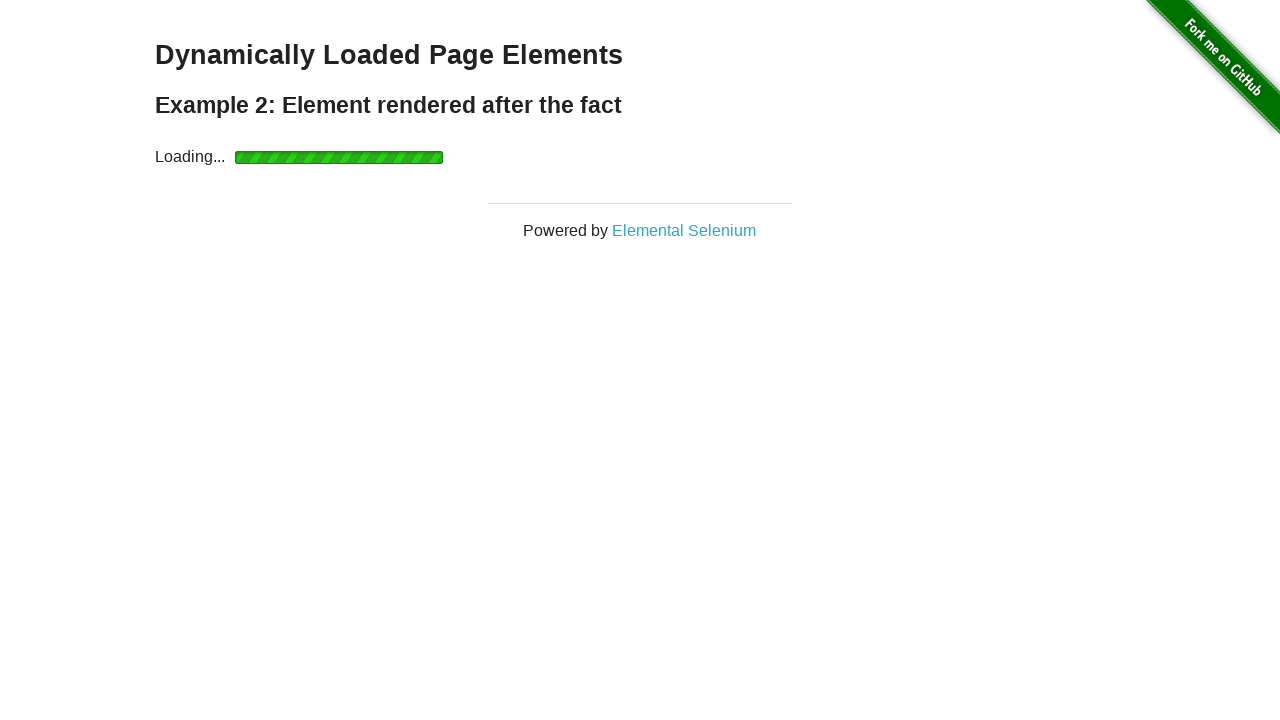

Waited for finish element to appear after loading completed
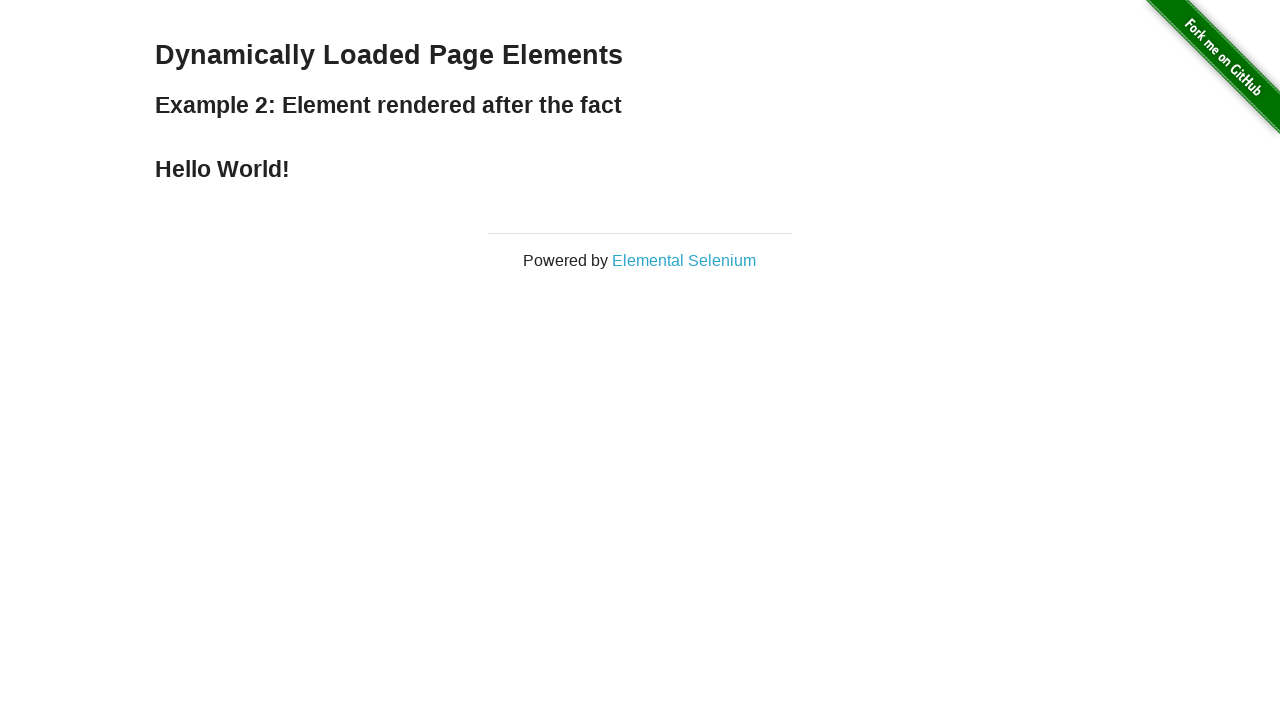

Verified finish text is 'Hello World!'
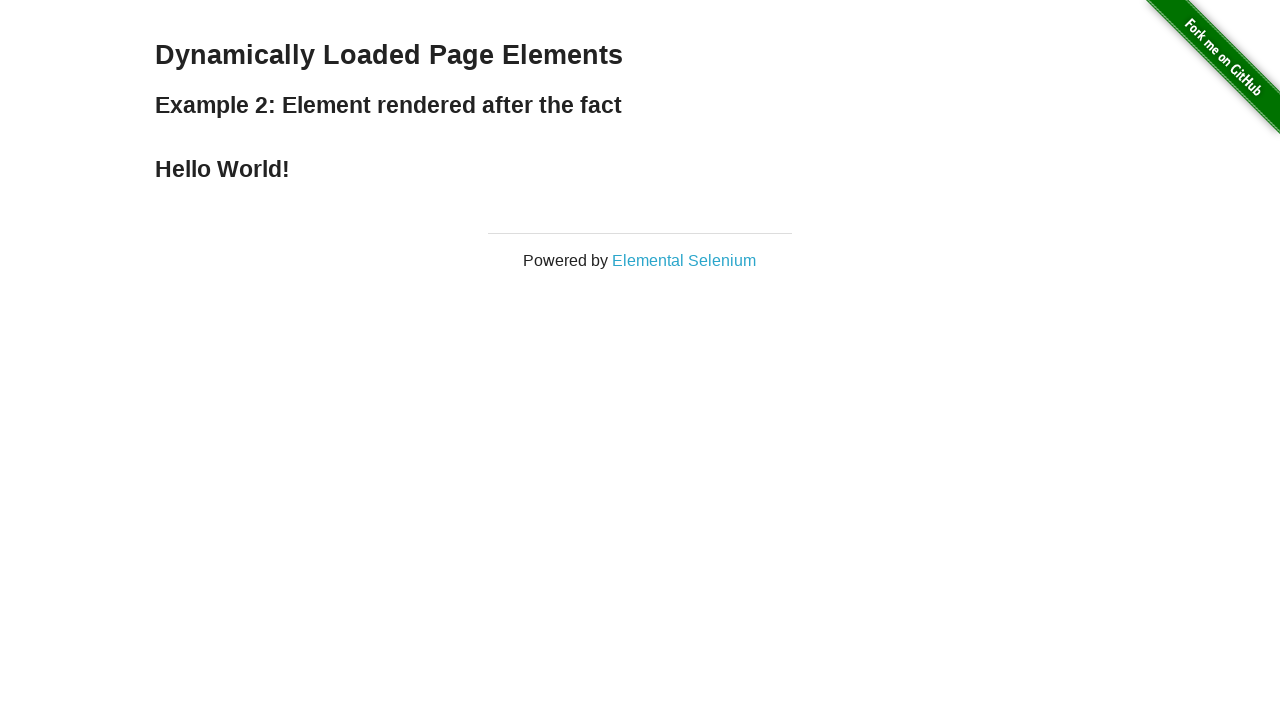

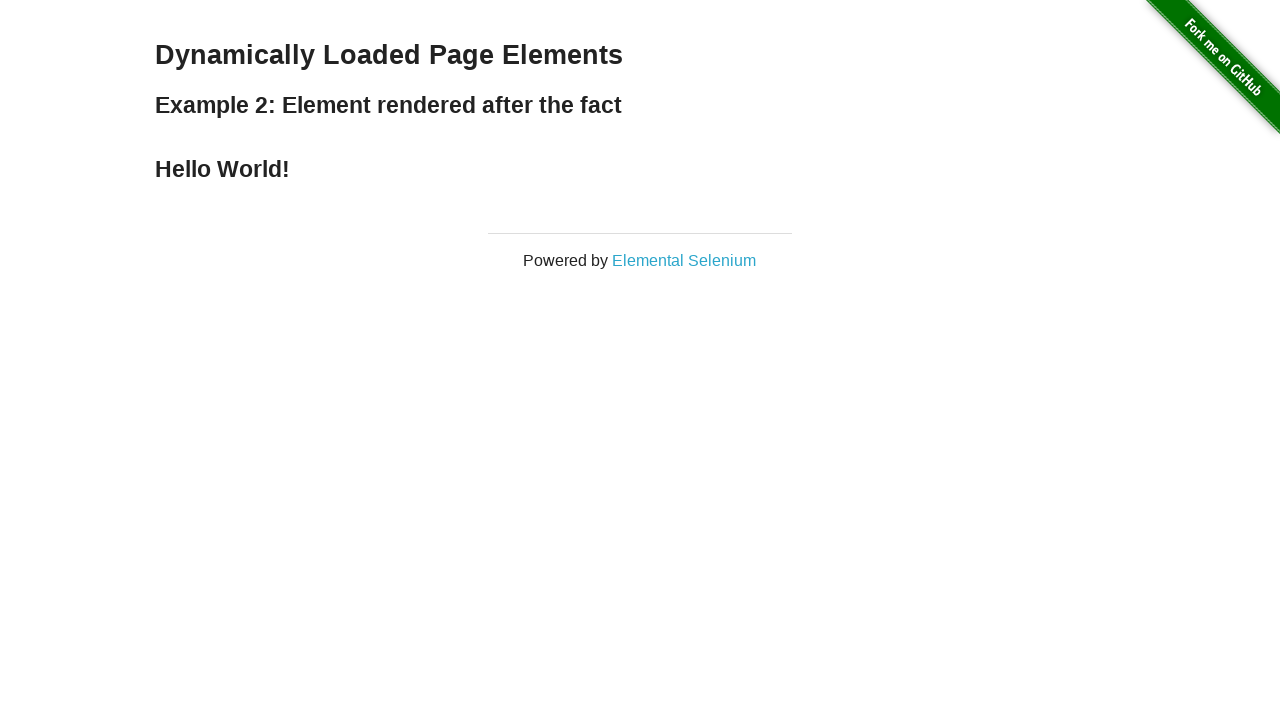